Tests form validation with name containing ampersand, expecting name error

Starting URL: https://elenarivero.github.io/ejercicio3/index.html

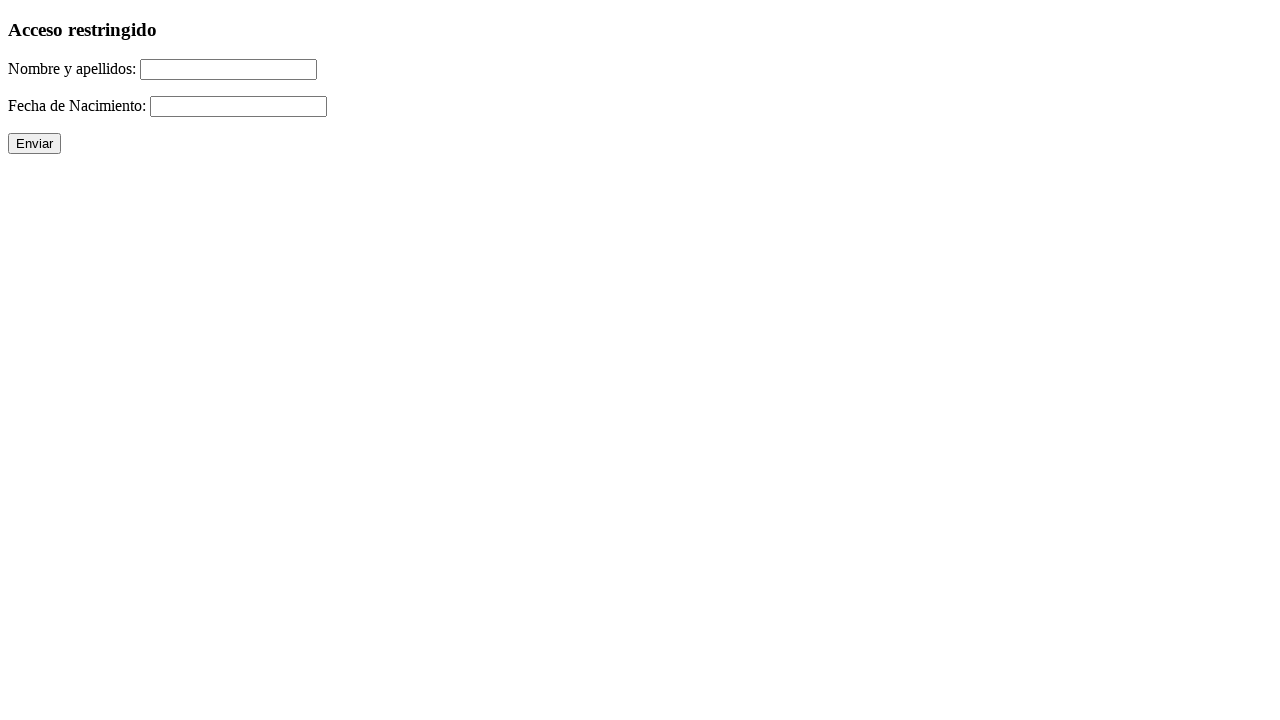

Filled name field with 'Jesus & Garcia-Pereira' containing ampersand on #nomap
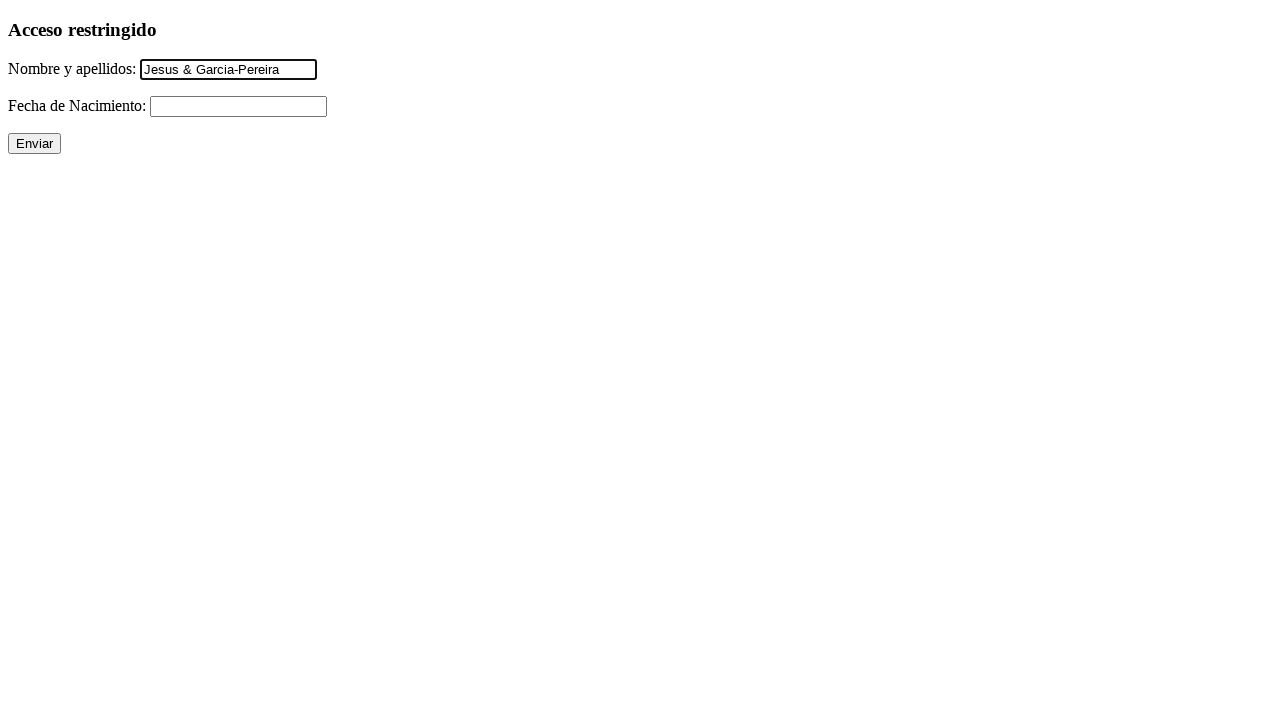

Filled date field with '21/07/1990' on #fecha
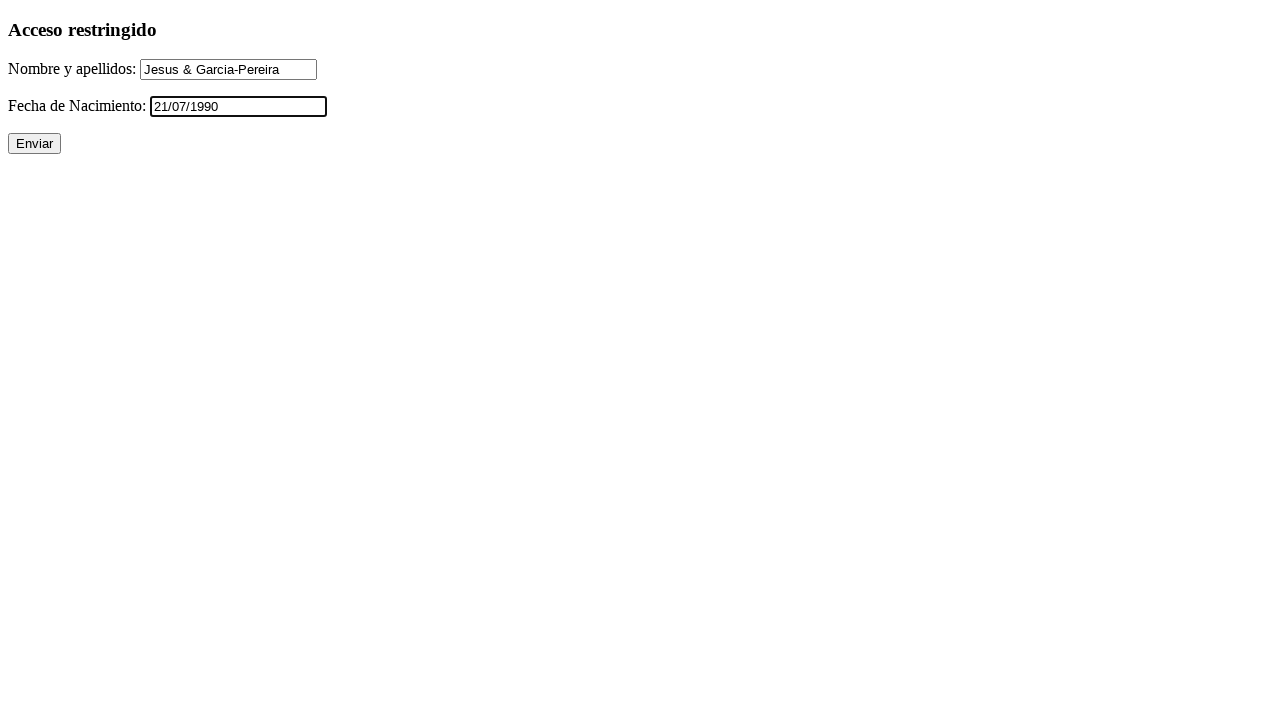

Clicked submit button at (34, 144) on input[value='Enviar']
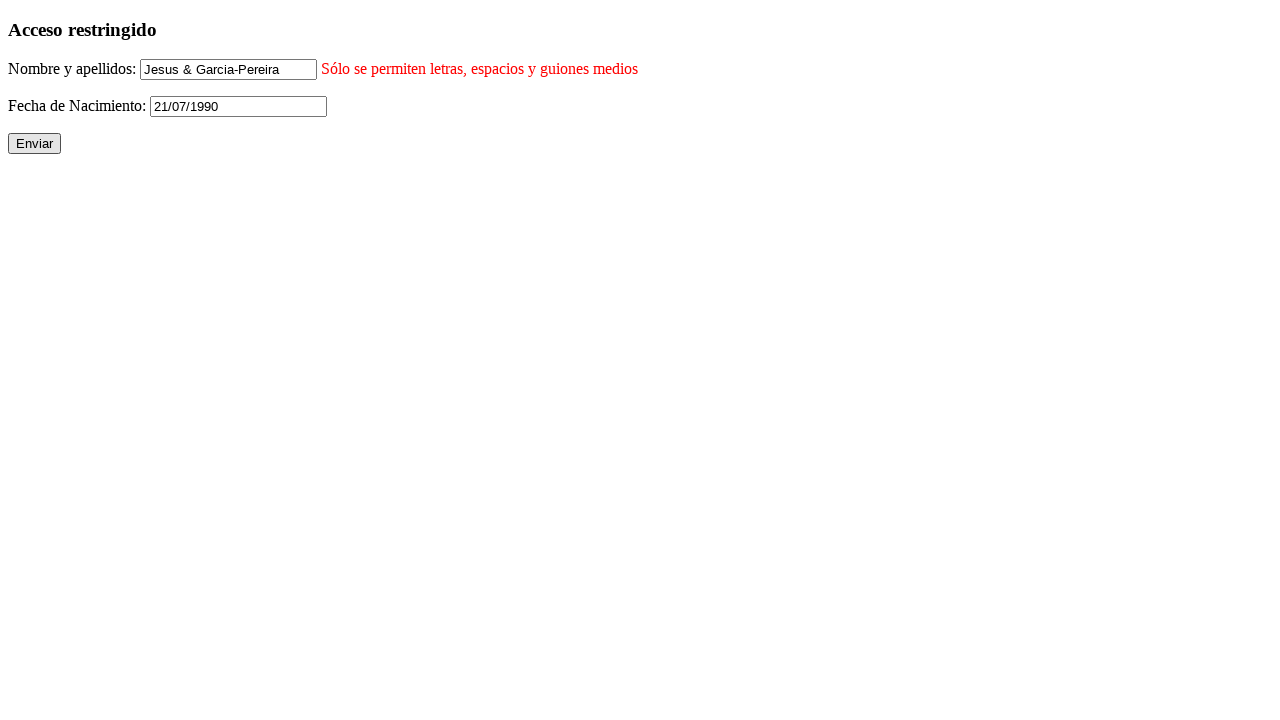

Name error message appeared as expected
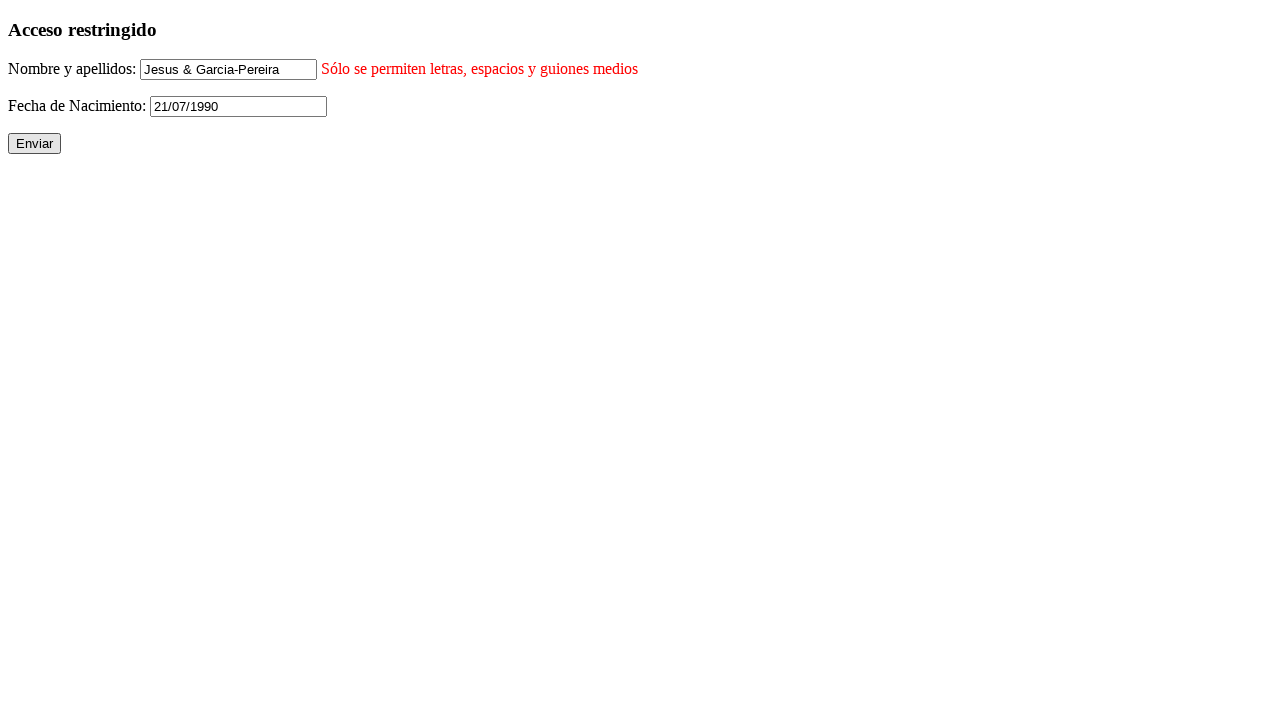

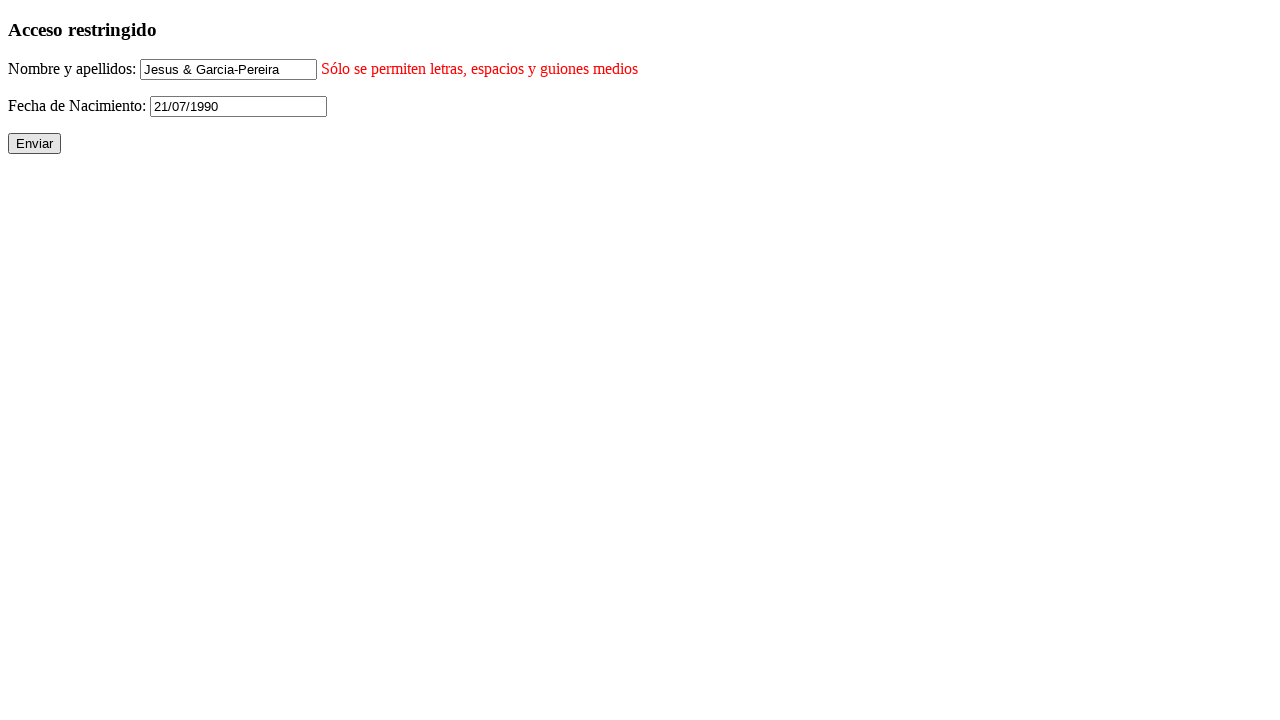